Loads the Telerik homepage and validates that the page URL and title are correct

Starting URL: https://www.telerik.com/

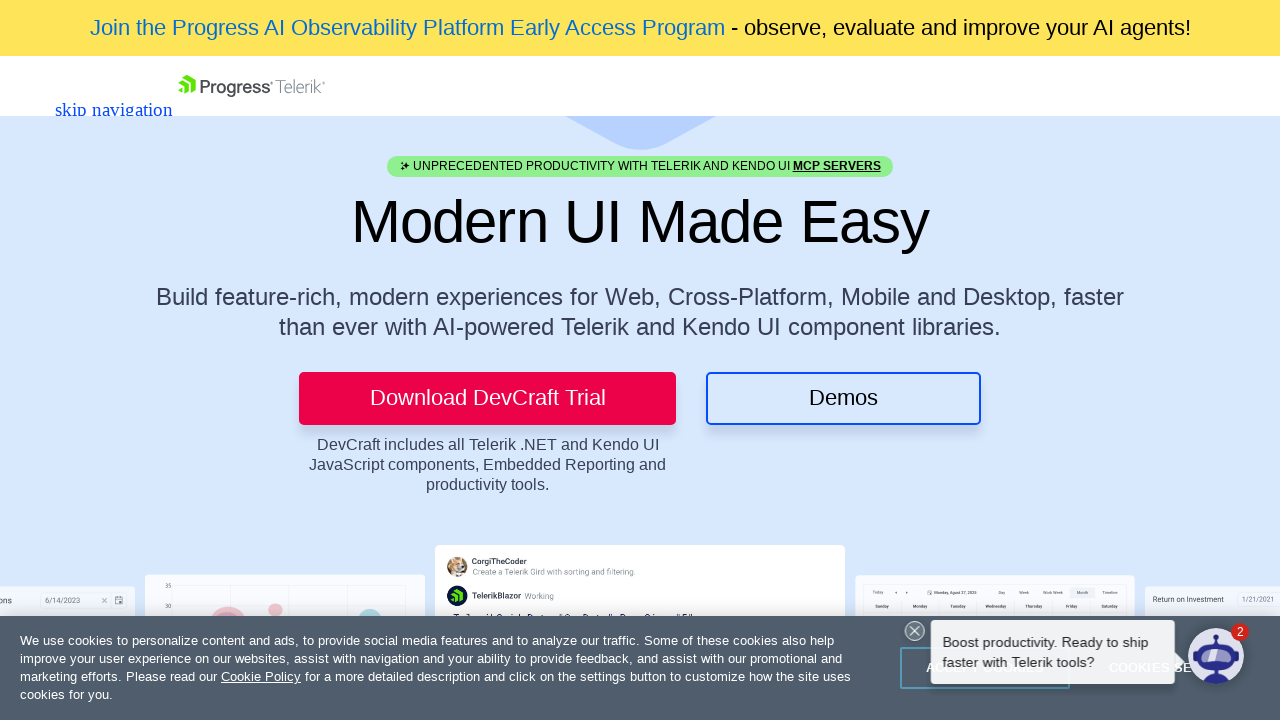

Waited for page to reach domcontentloaded state
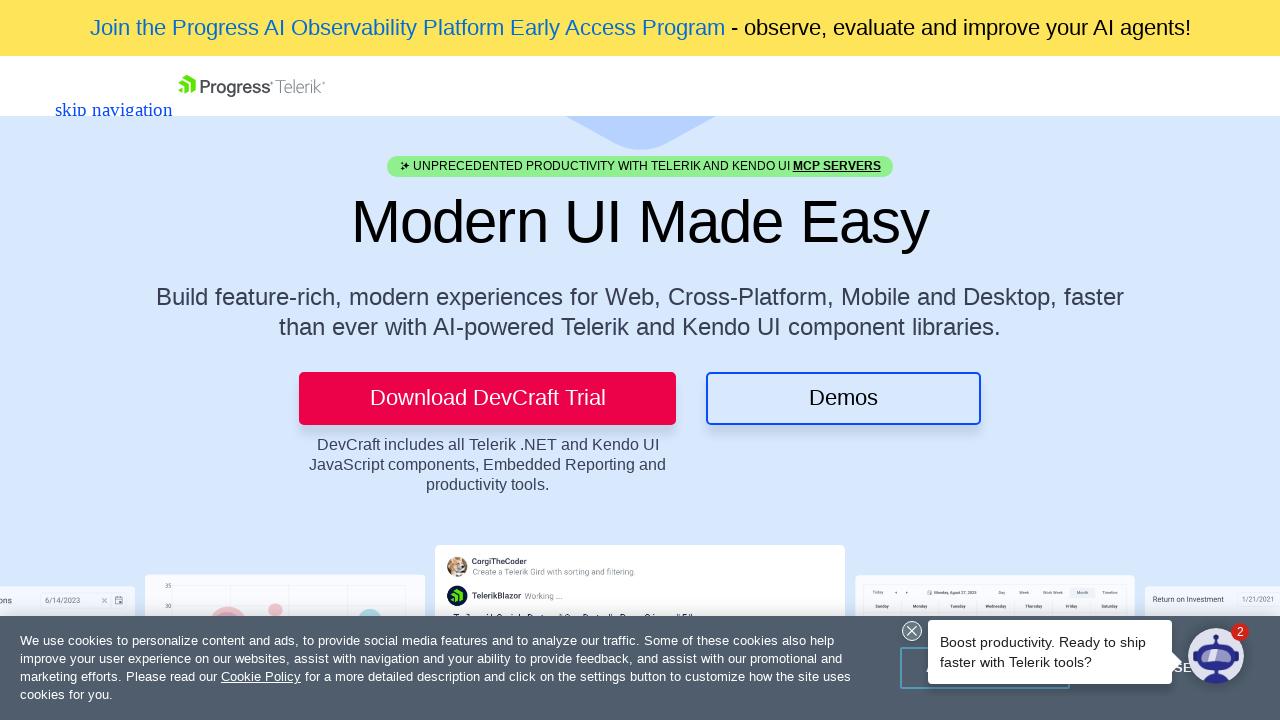

Validated that page URL is https://www.telerik.com/
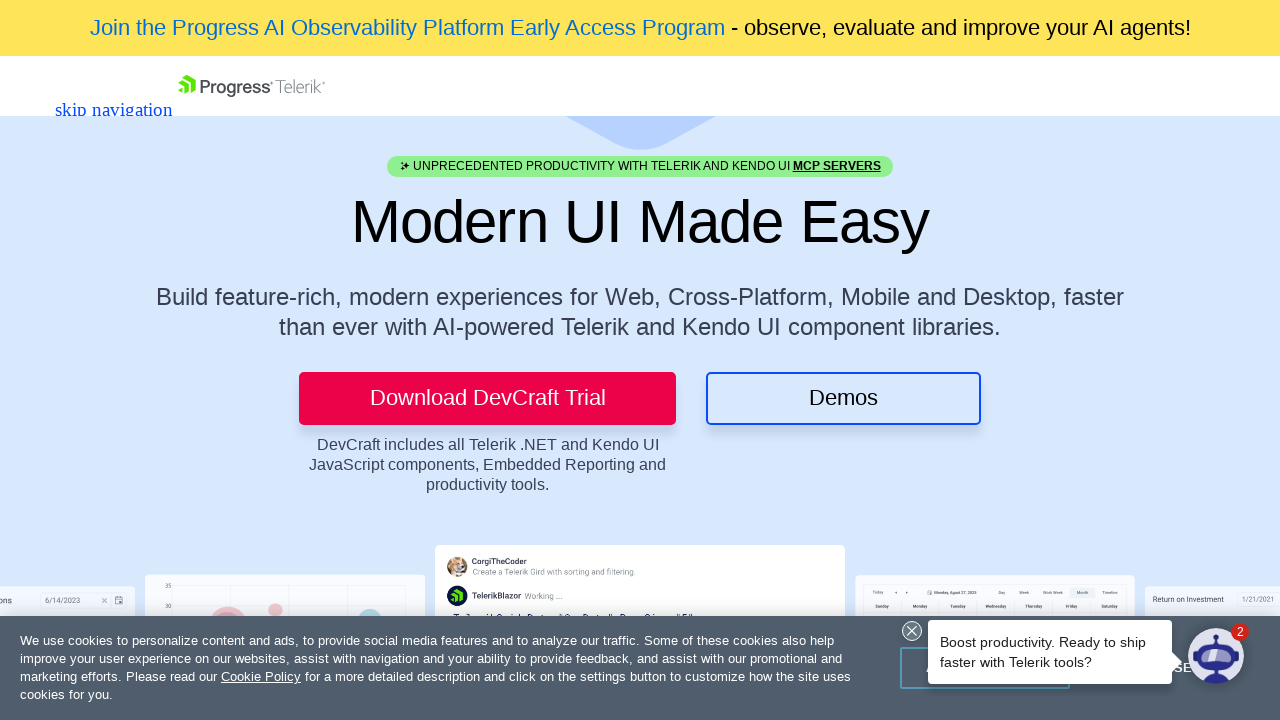

Retrieved page title: Telerik & Kendo UI - .NET Components Suites & JavaScript UI Libraries
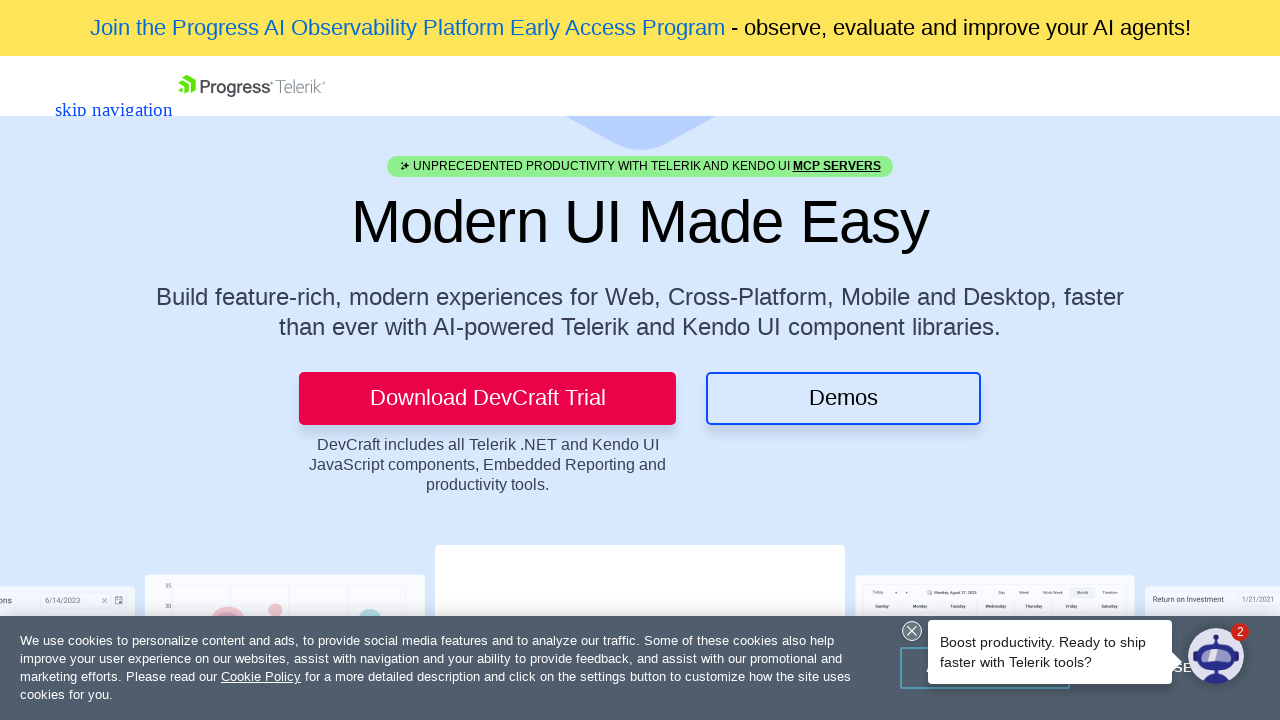

Validated that page title contains 'Telerik' or 'Kendo UI'
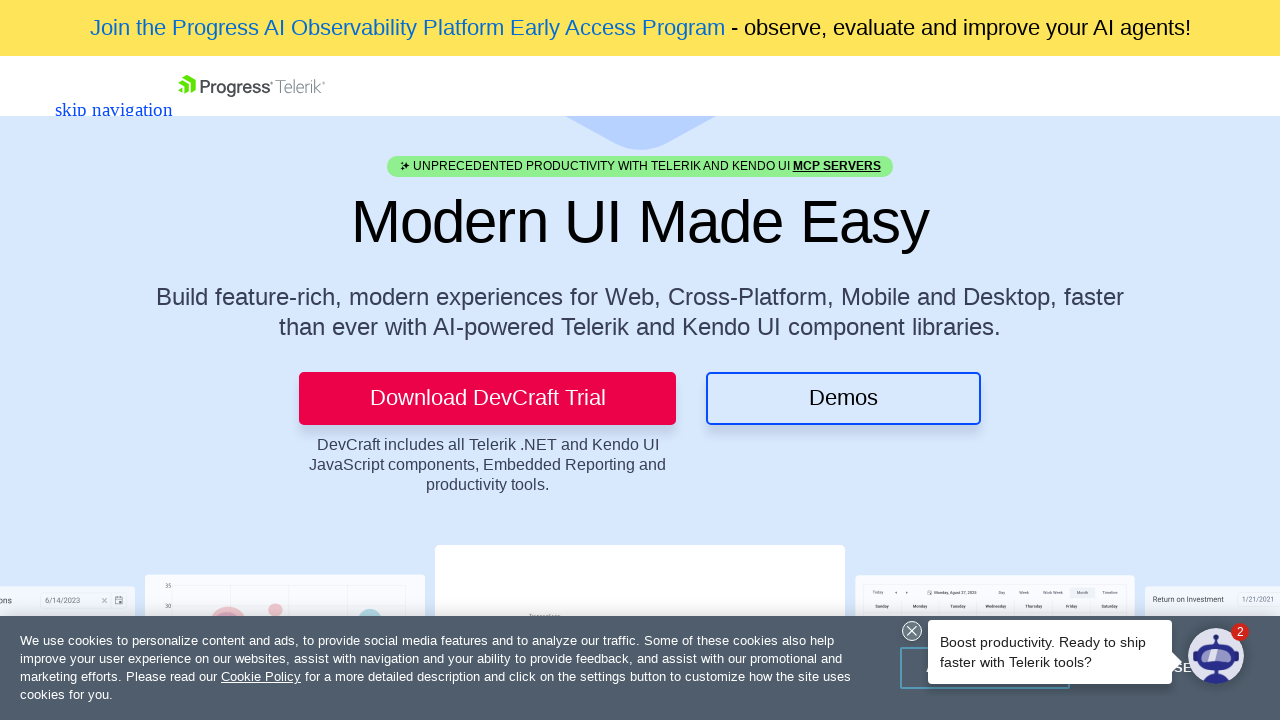

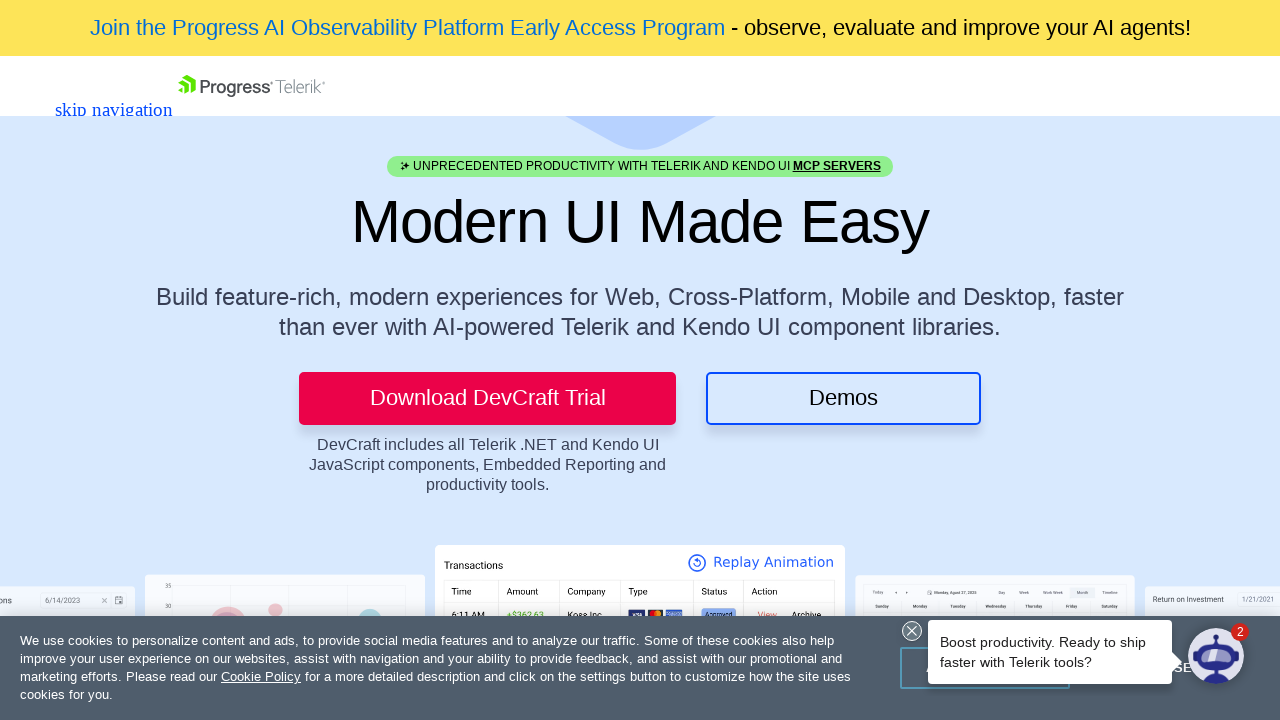